Tests element visibility toggle functionality by verifying a text element is initially displayed, clicking a hide button, and verifying the element is no longer visible

Starting URL: https://rahulshettyacademy.com/AutomationPractice/

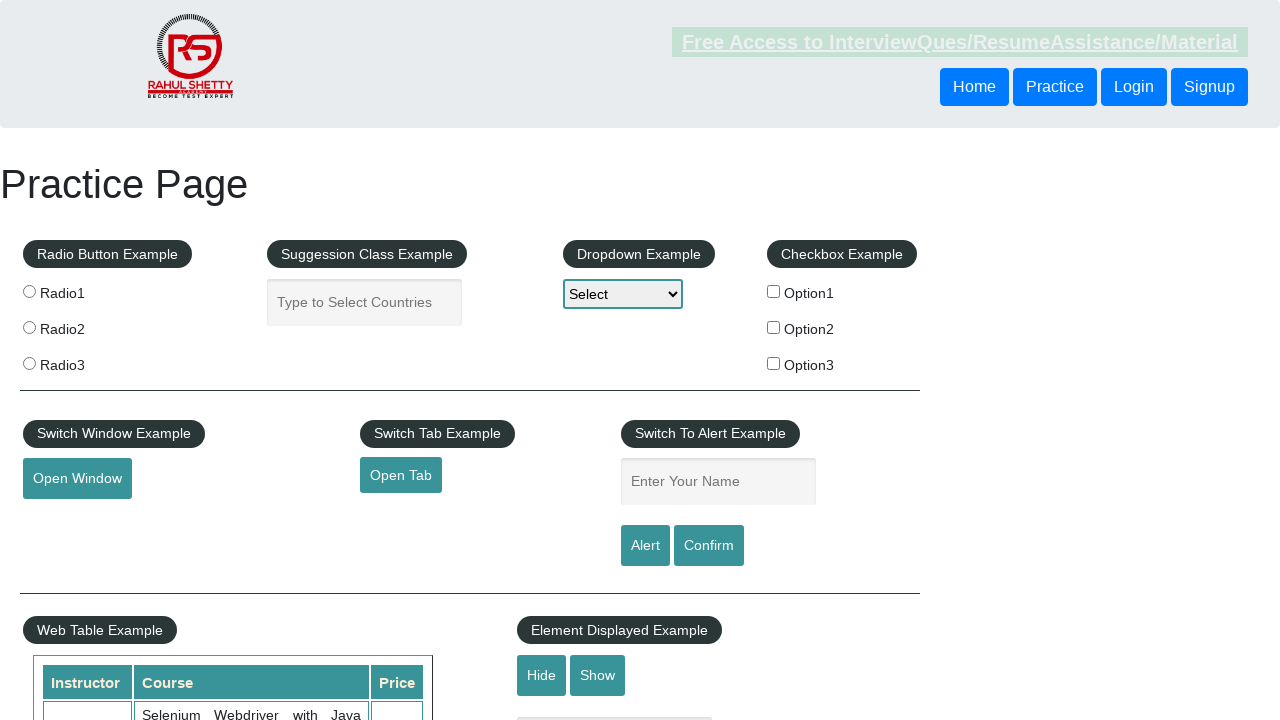

Verified that text element is initially displayed
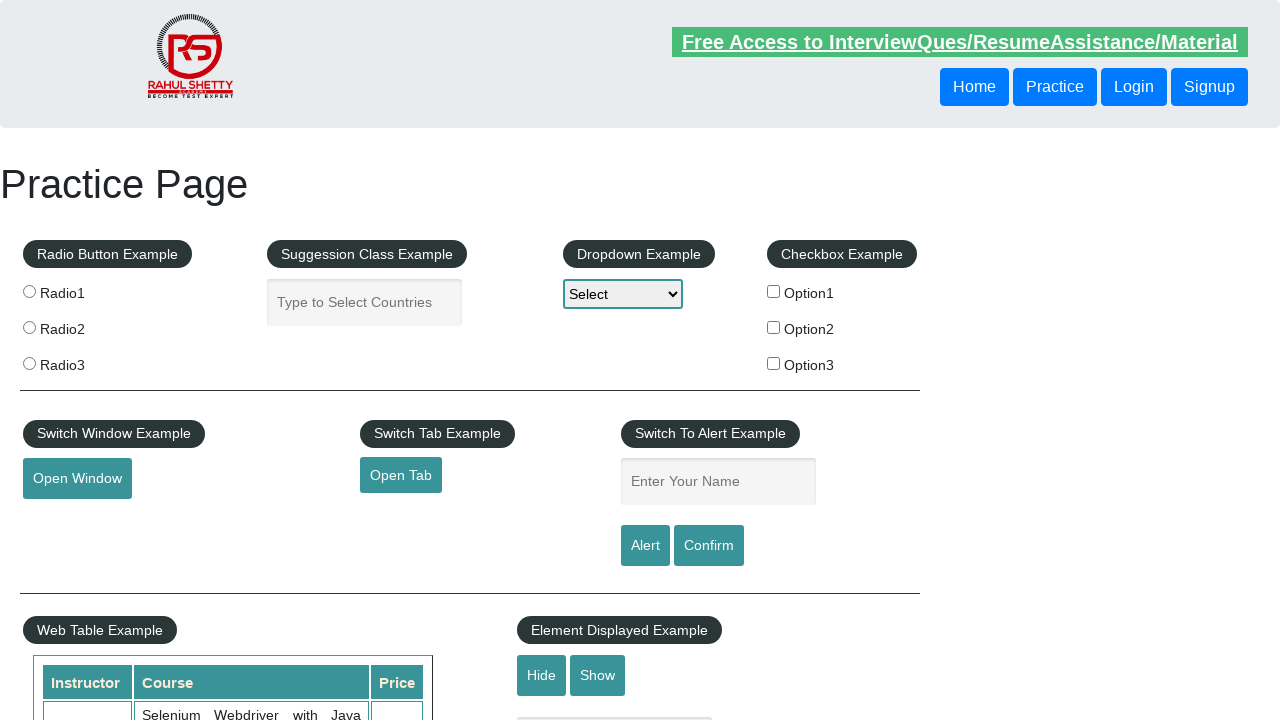

Clicked hide button to hide the text element at (542, 675) on #hide-textbox
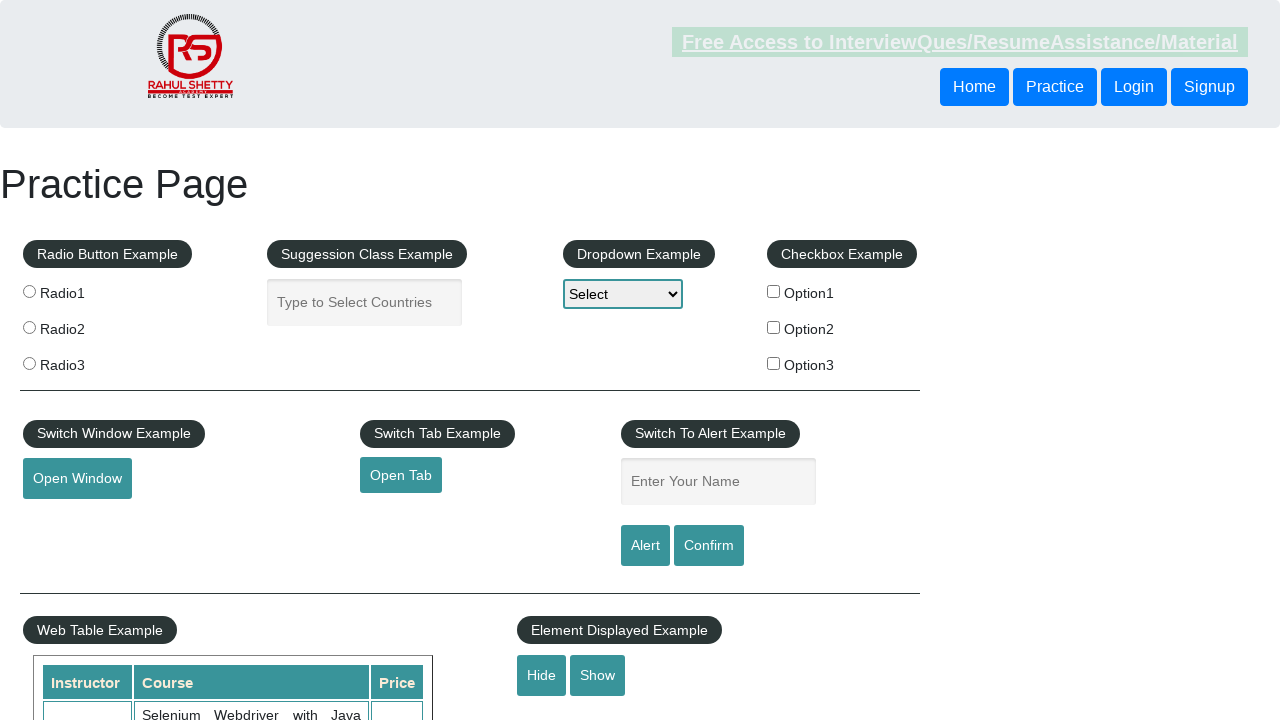

Verified that text element is now hidden
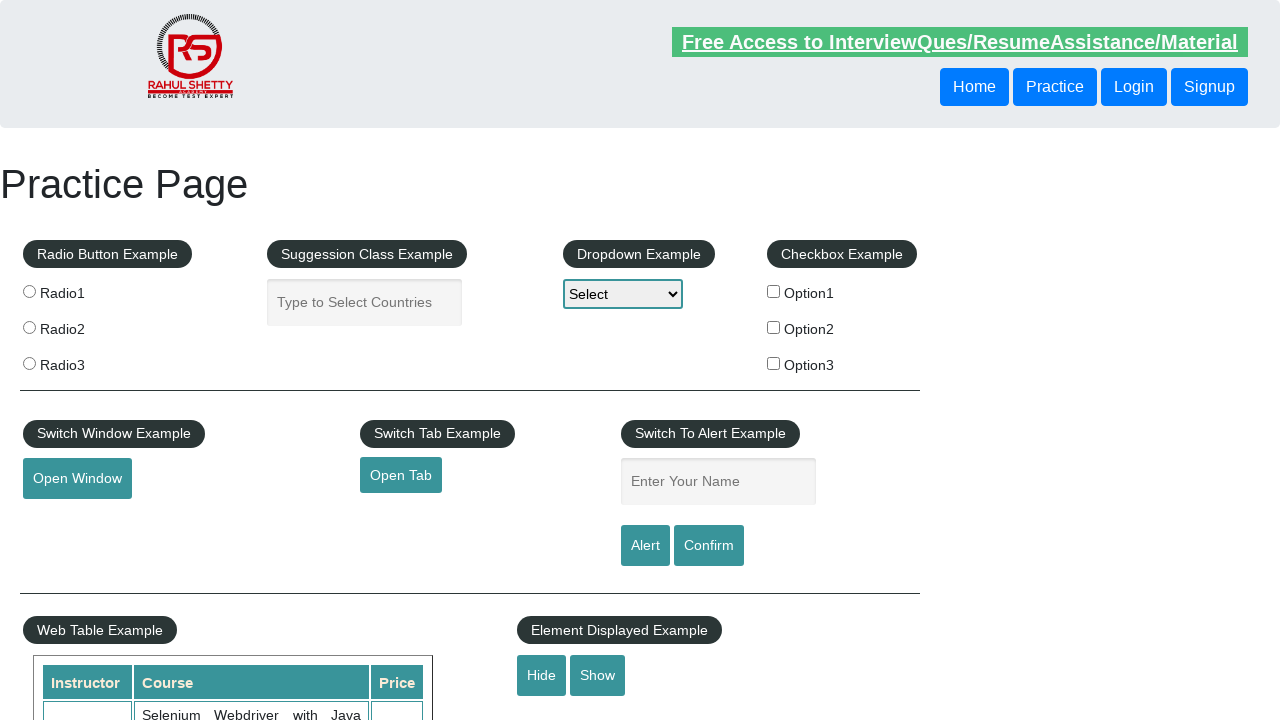

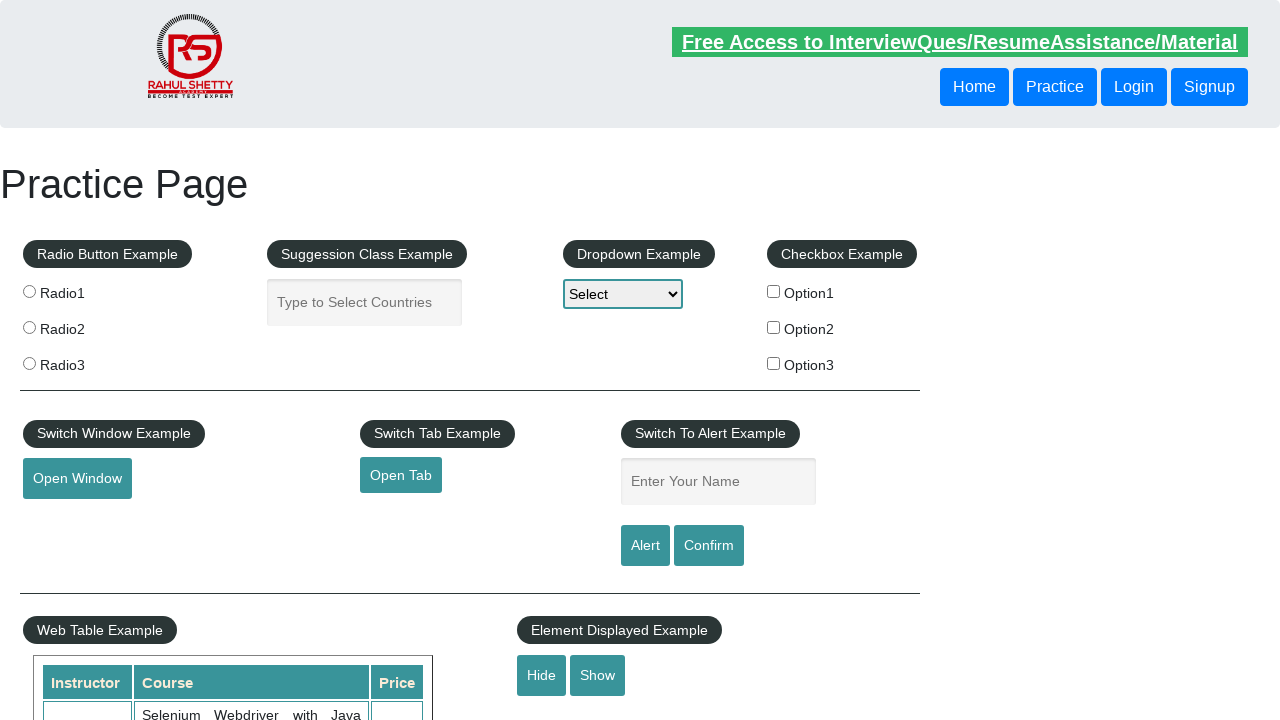